Tests hover functionality by hovering over the first avatar on the page and verifying that the caption information becomes visible.

Starting URL: http://the-internet.herokuapp.com/hovers

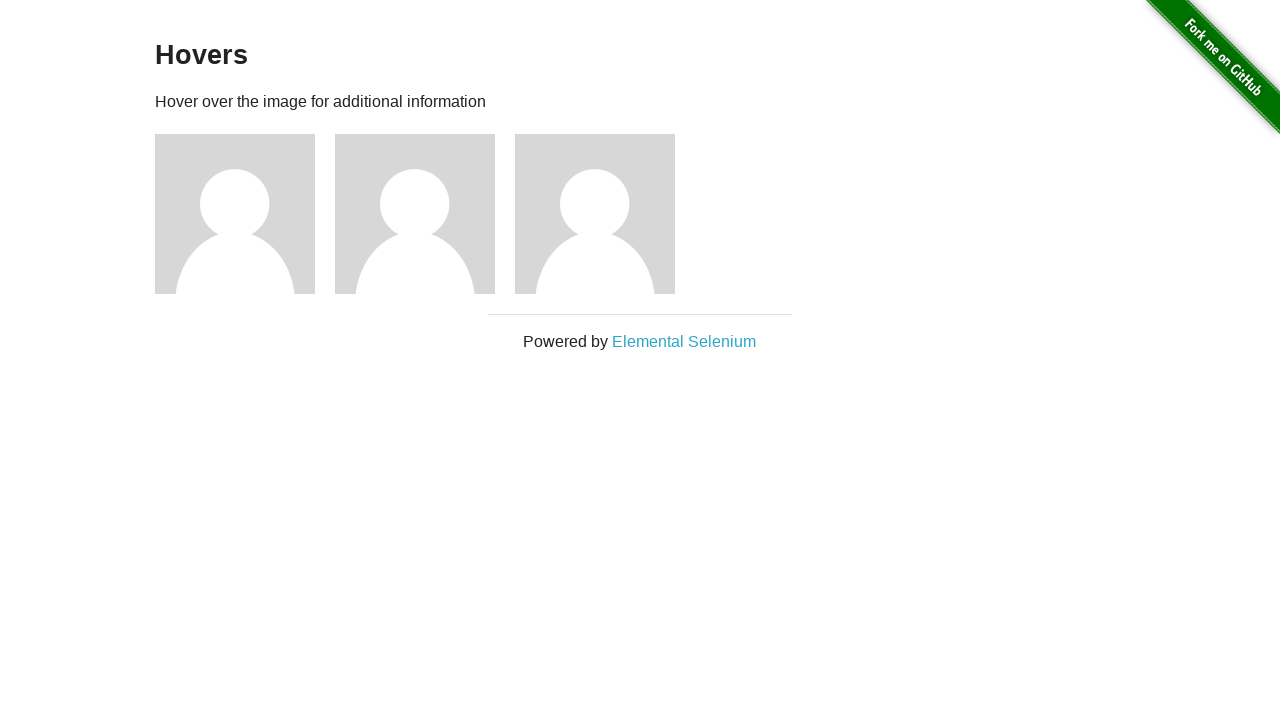

Located the first avatar figure element
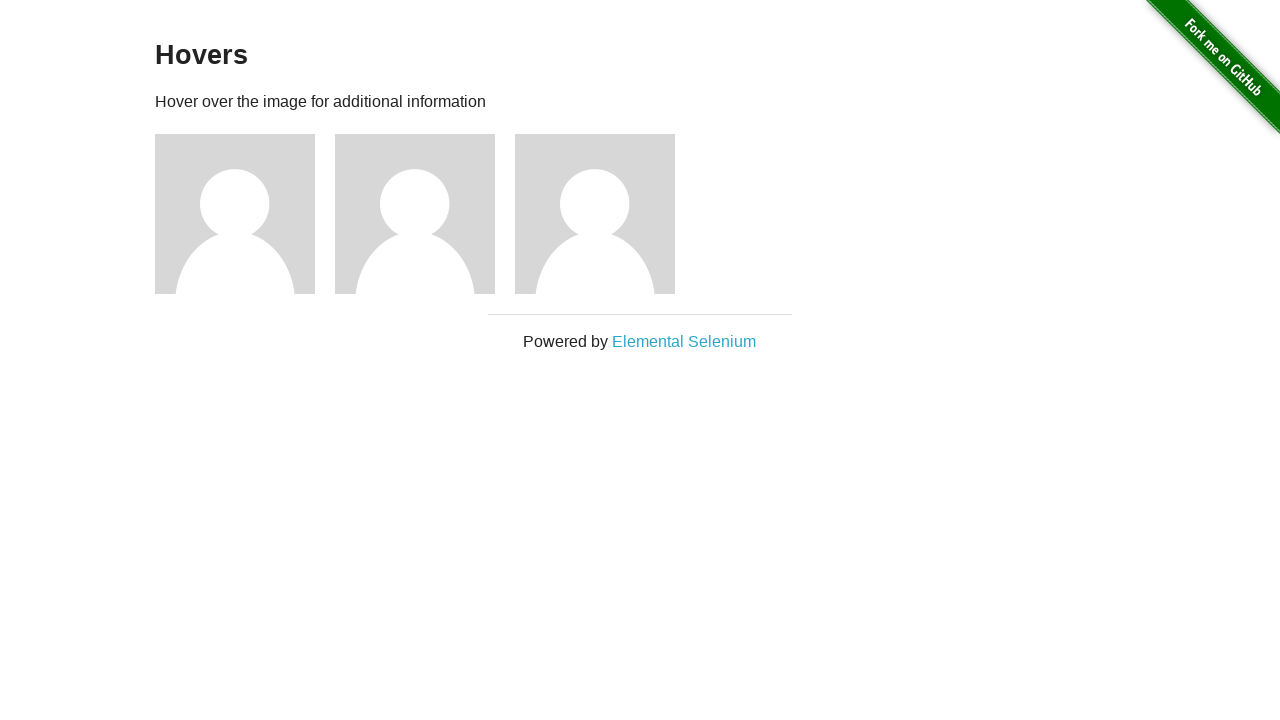

Hovered over the first avatar to trigger caption visibility at (245, 214) on .figure >> nth=0
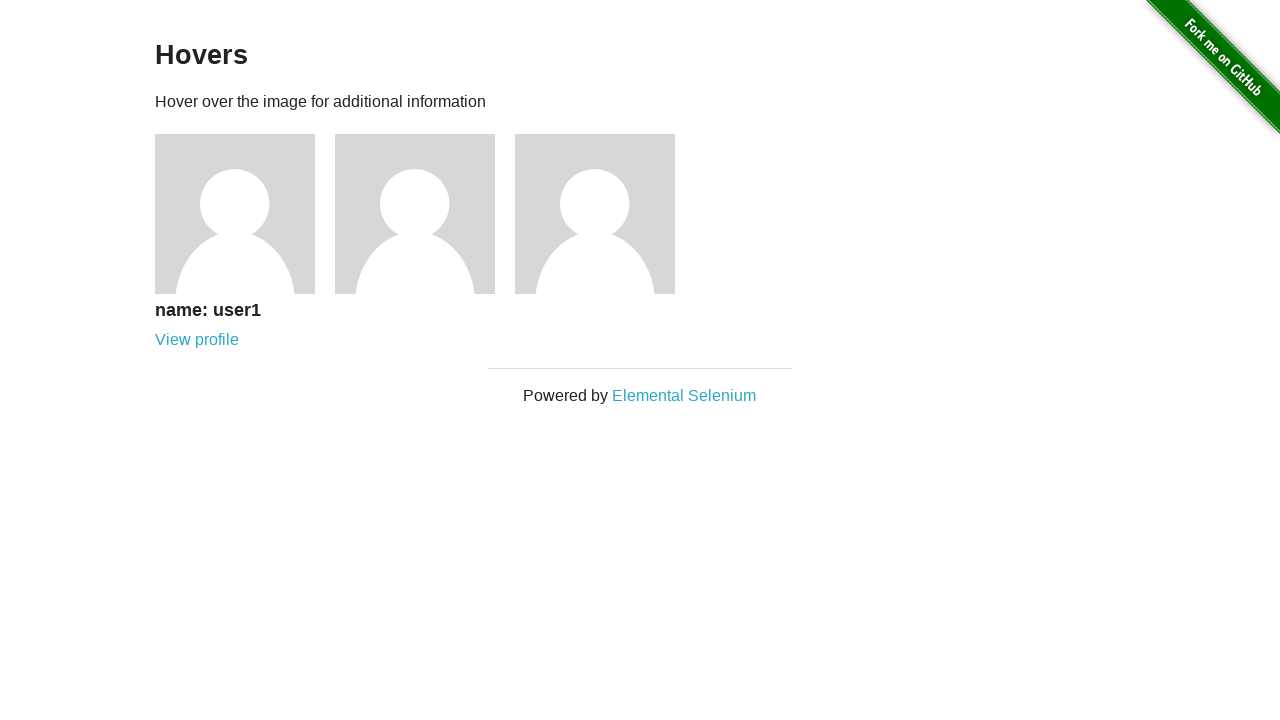

Located the avatar caption element
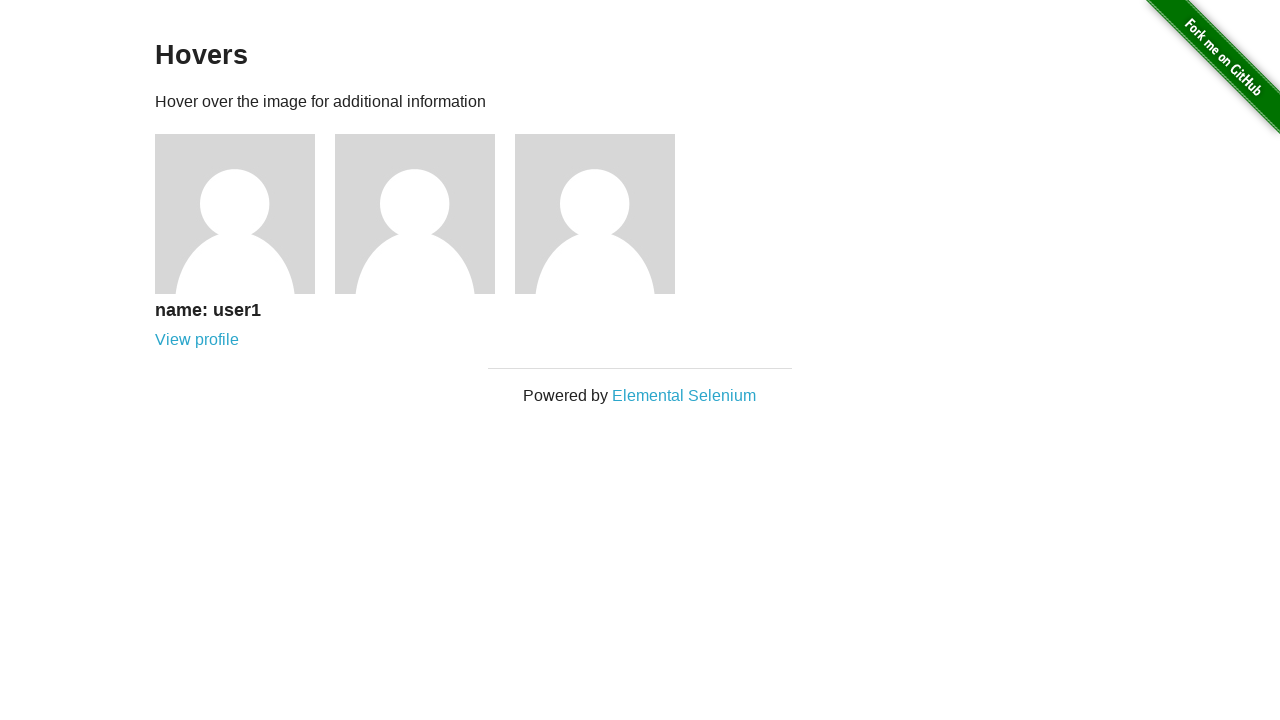

Verified that the avatar caption is now visible after hover
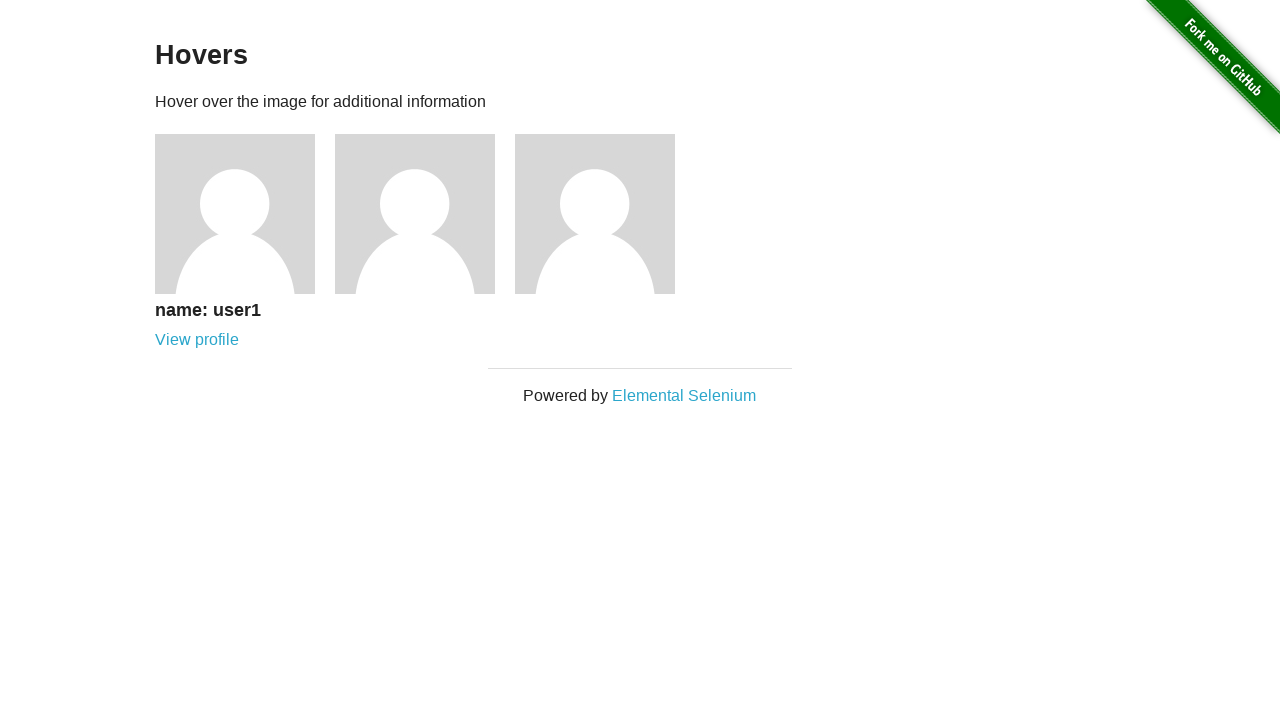

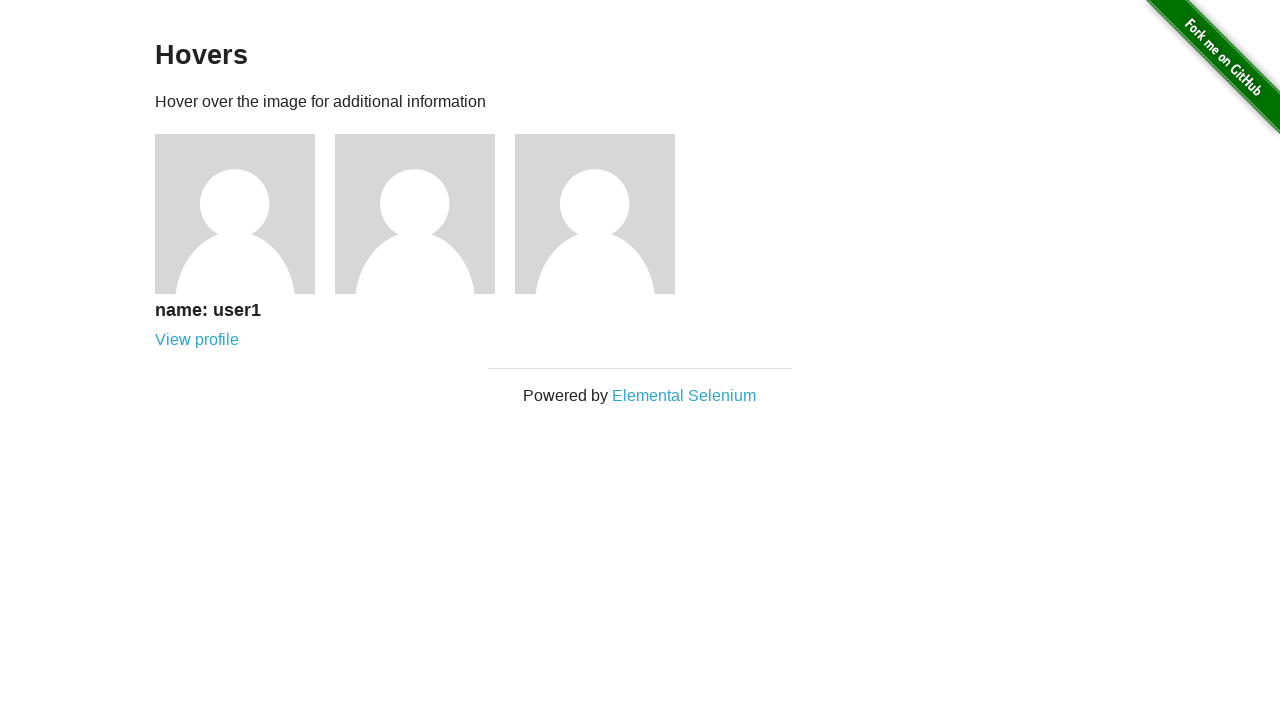